Tests double-click functionality by switching to an iframe and double-clicking a button to trigger an event

Starting URL: https://www.w3schools.com/tags/tryit.asp?filename=tryhtml5_ev_ondblclick

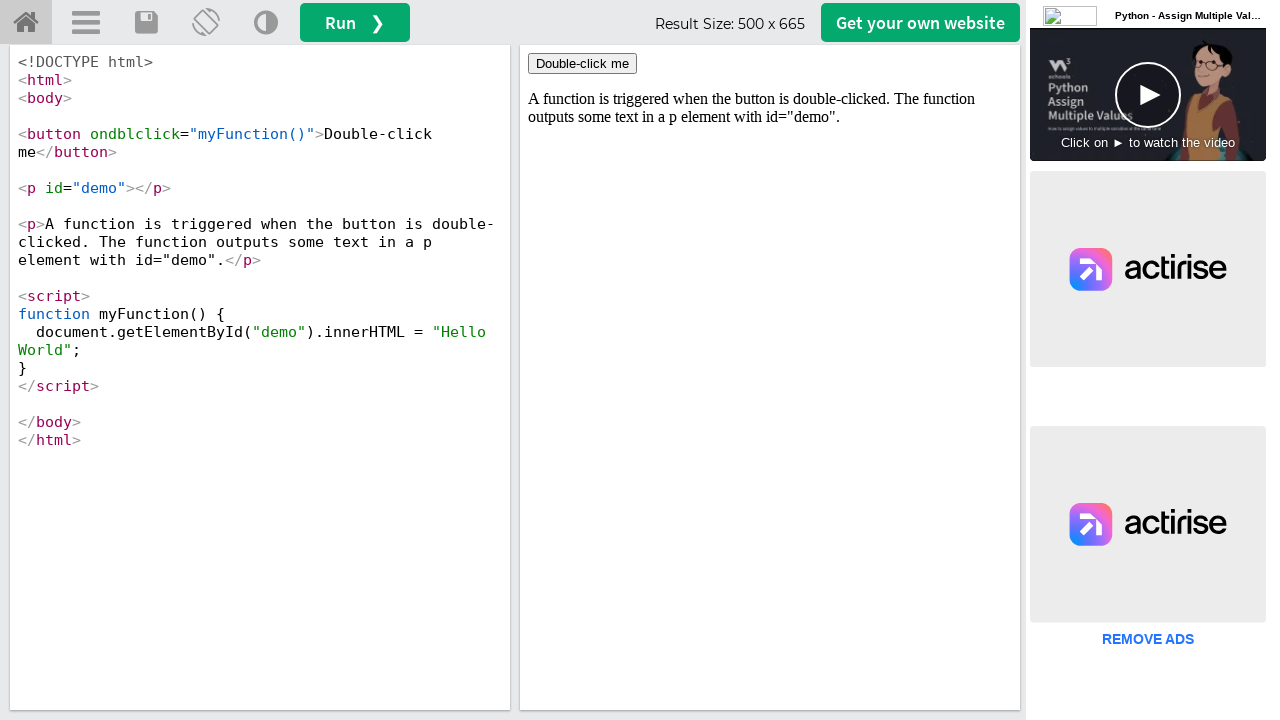

Double-clicked button in iframe to trigger ondblclick event at (582, 64) on iframe[name='iframeResult'] >> internal:control=enter-frame >> xpath=//body/butt
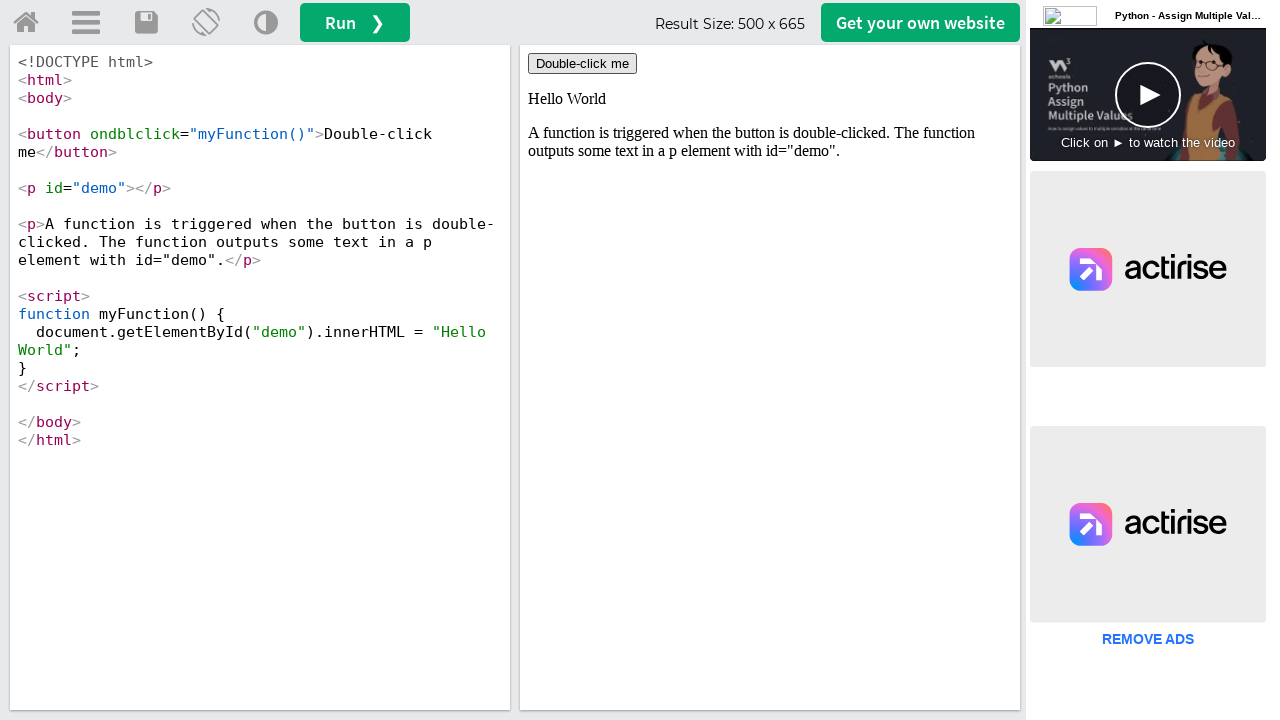

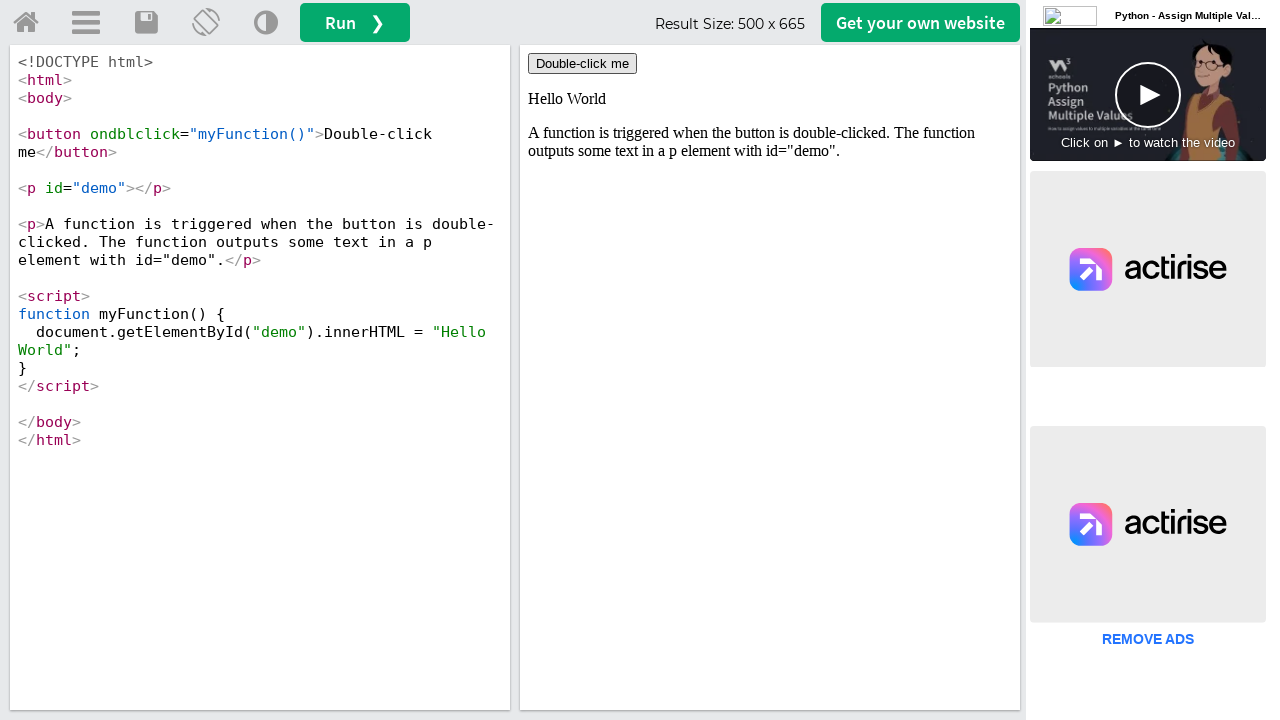